Tests mouse move to element functionality on a link

Starting URL: https://omayo.blogspot.com/

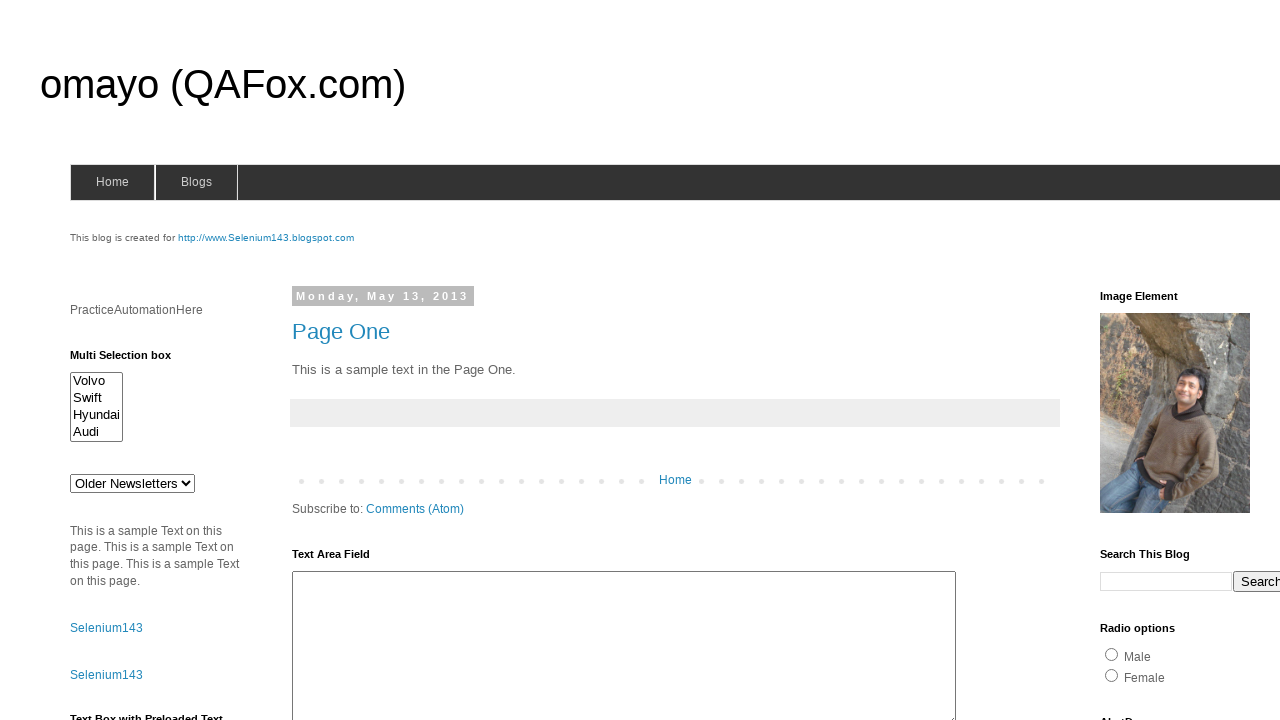

Hovered over link element with ID 'link1' at (106, 628) on #link1
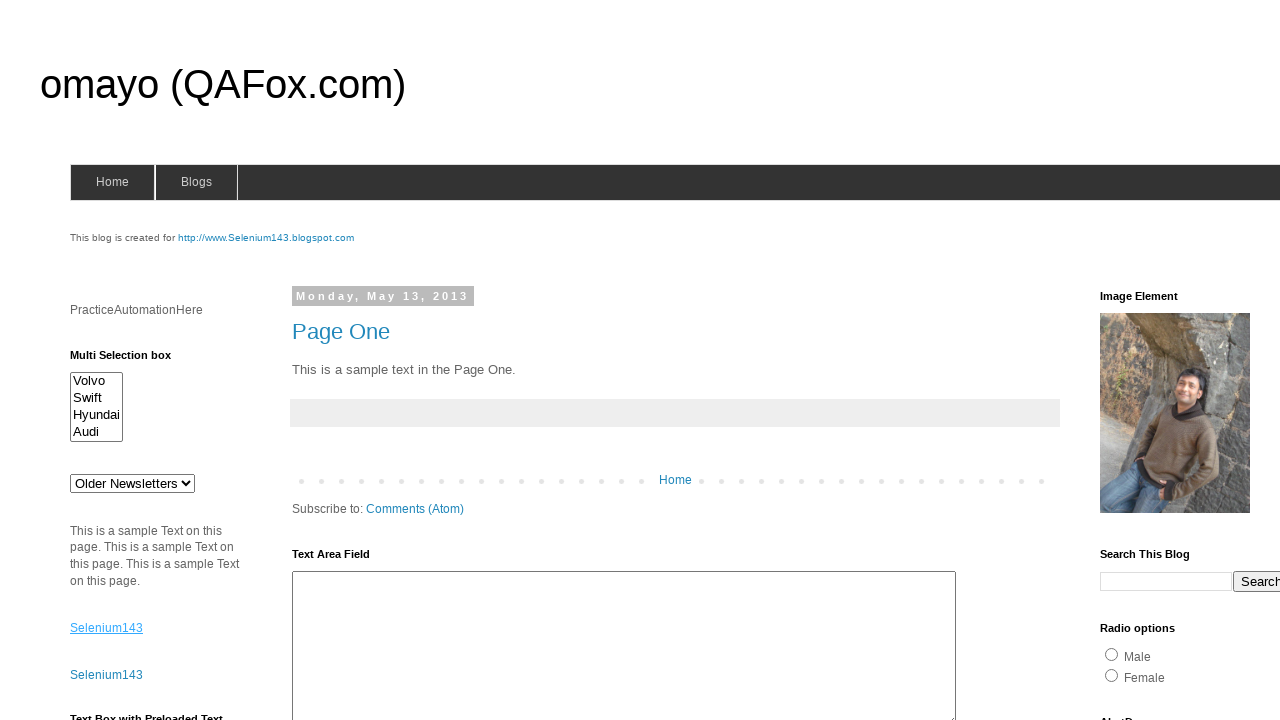

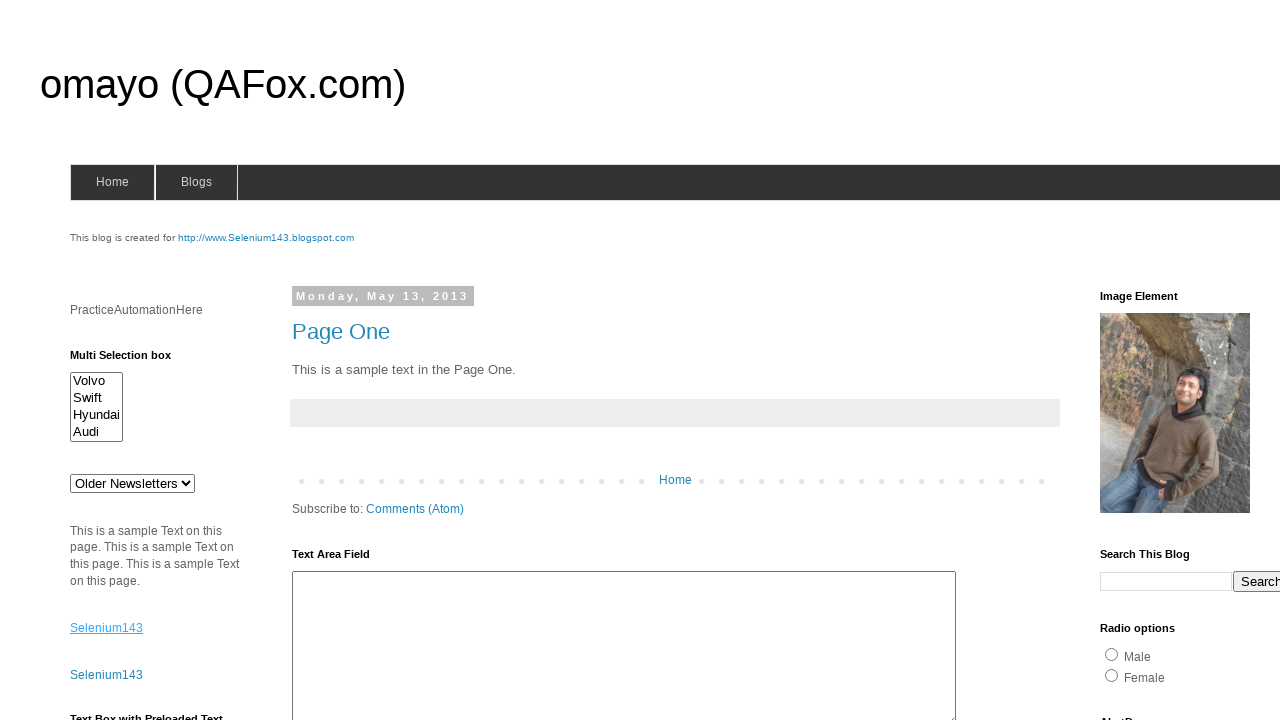